Tests keyboard modifier actions by performing a Ctrl+Click on a link to open it in a new tab, demonstrating keyDown/keyUp interactions with mouse clicks.

Starting URL: http://omayo.blogspot.com/

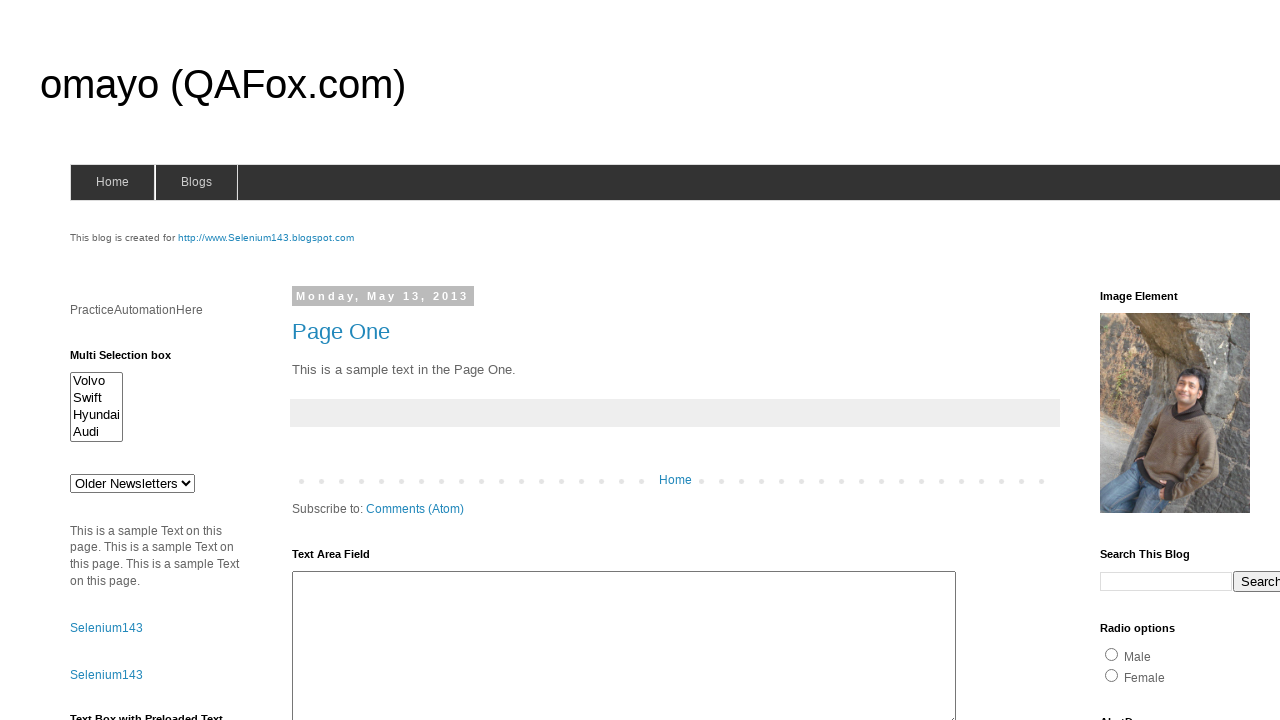

Pressed Control key down to prepare for Ctrl+Click
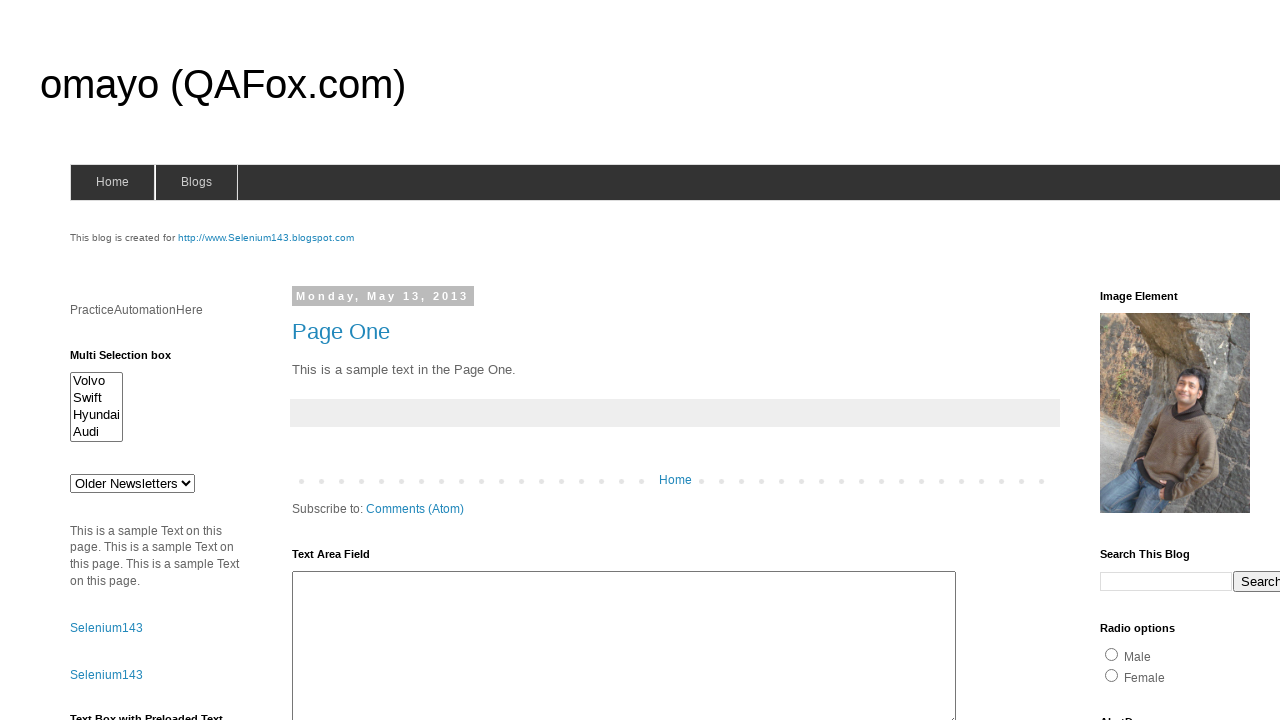

Clicked 'compendiumdev' link while Control key is held at (1160, 360) on a:text('compendiumdev')
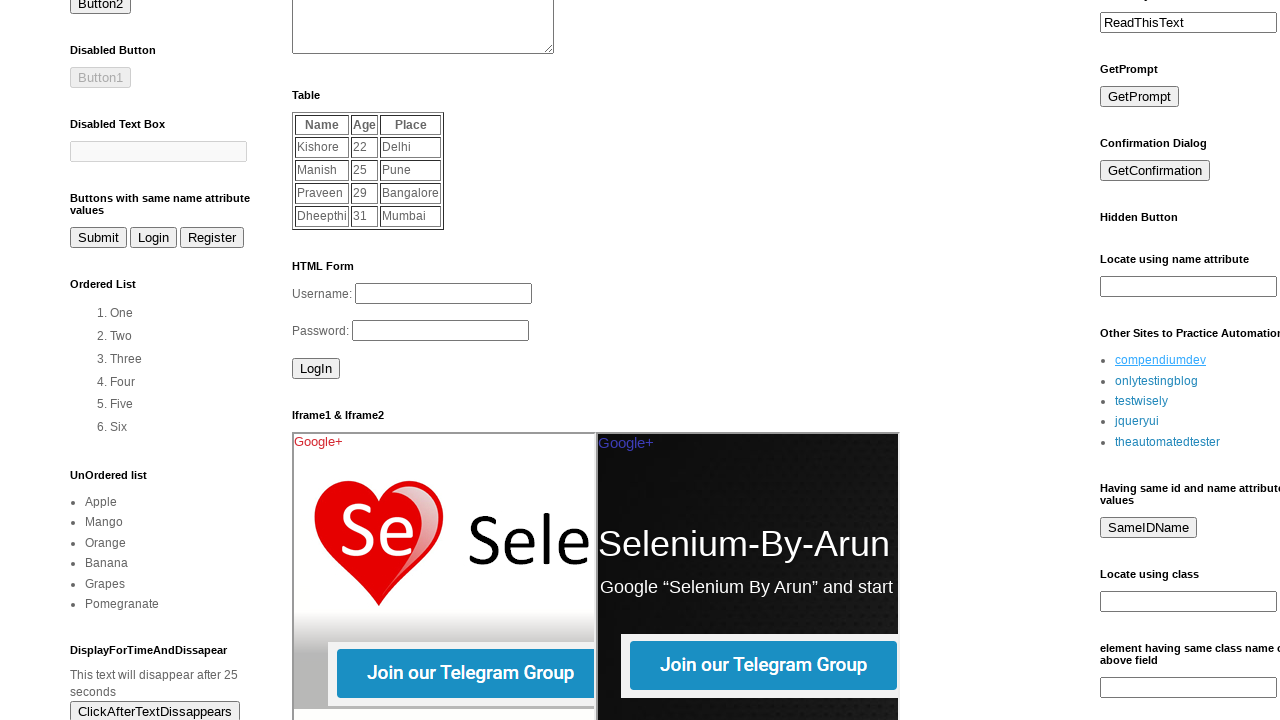

Released Control key after Ctrl+Click action
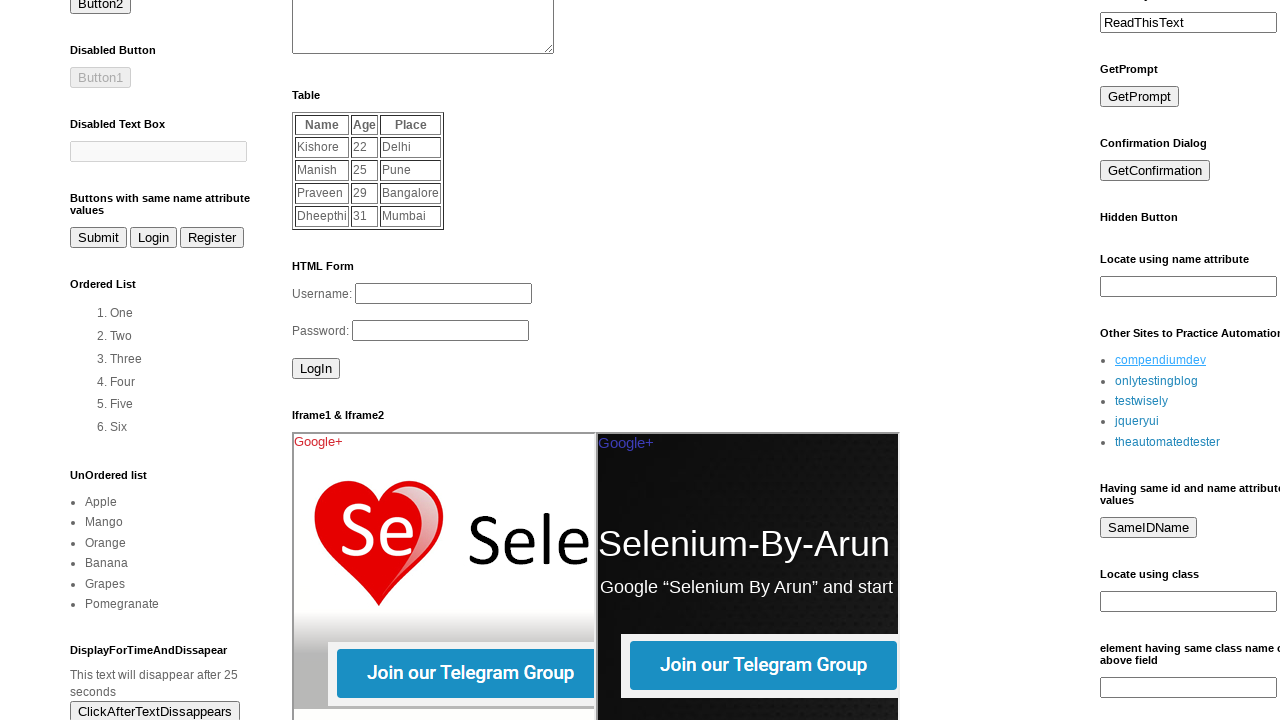

Waited 1 second for new tab to open
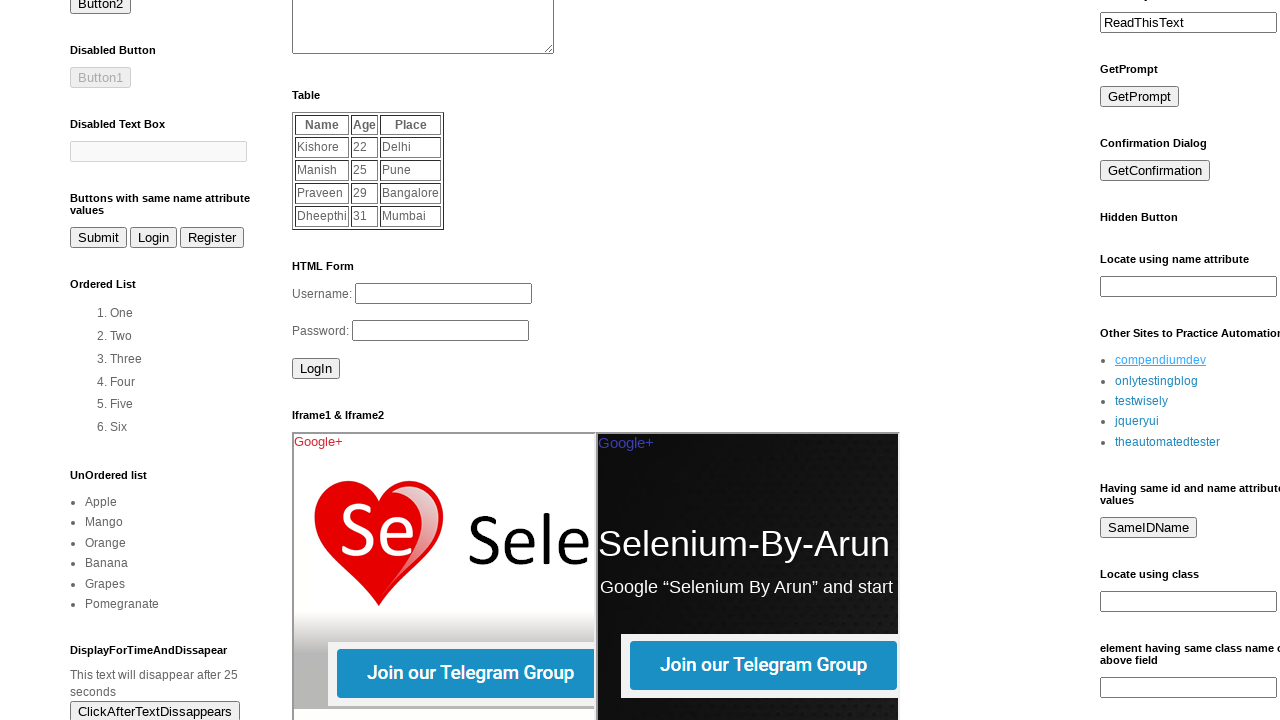

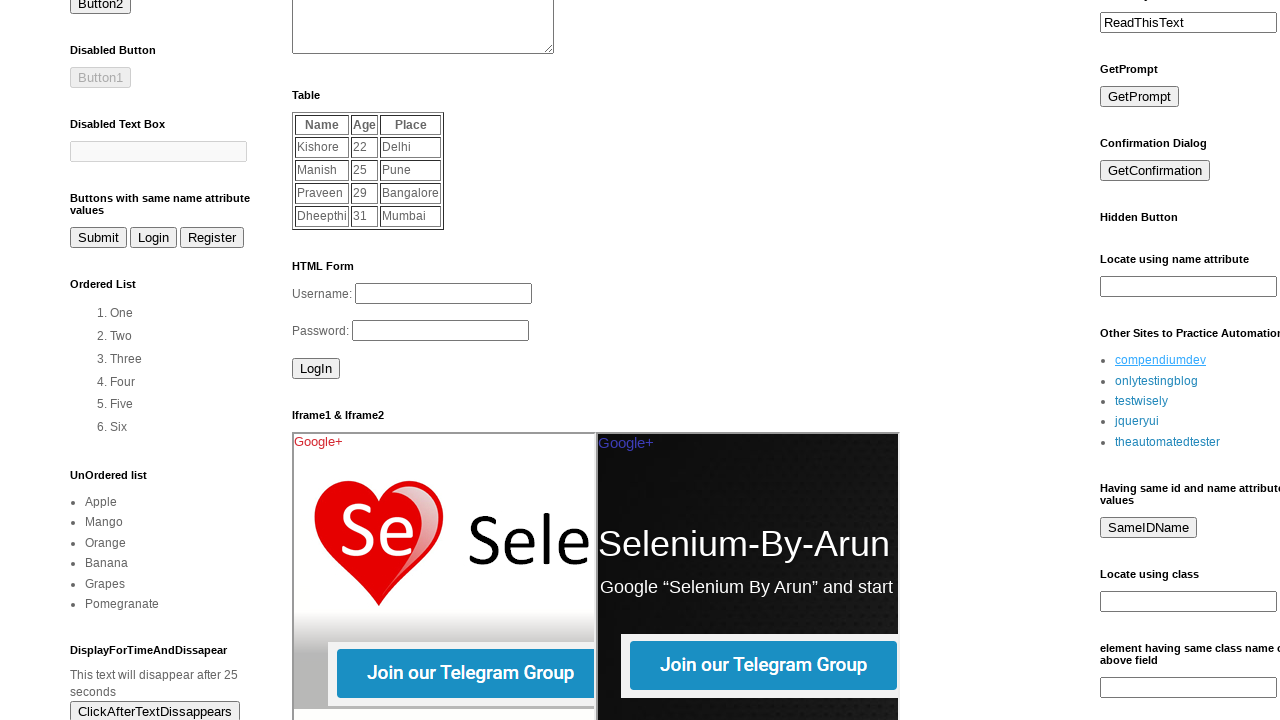